Tests checkbox/radio button functionality by clicking on the first radio button element on the automation practice page

Starting URL: https://rahulshettyacademy.com/AutomationPractice/

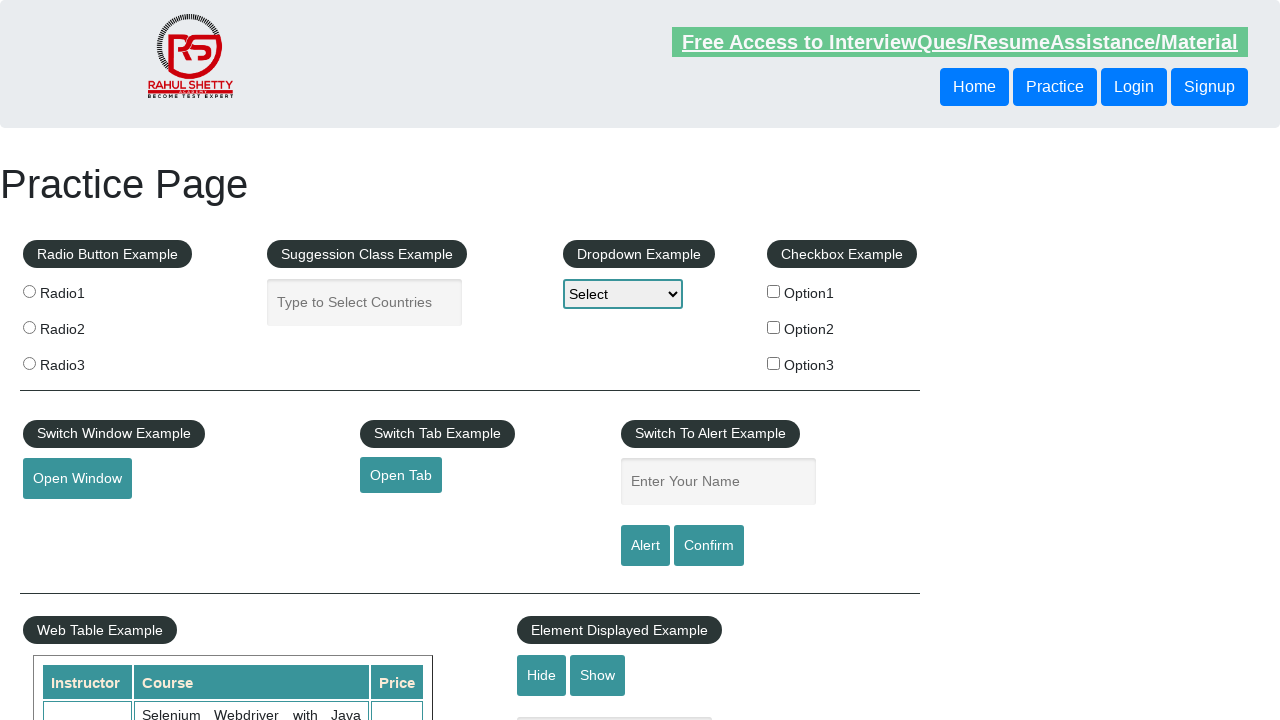

Clicked the first radio button element on the automation practice page at (29, 291) on input[name='radioButton'] >> nth=0
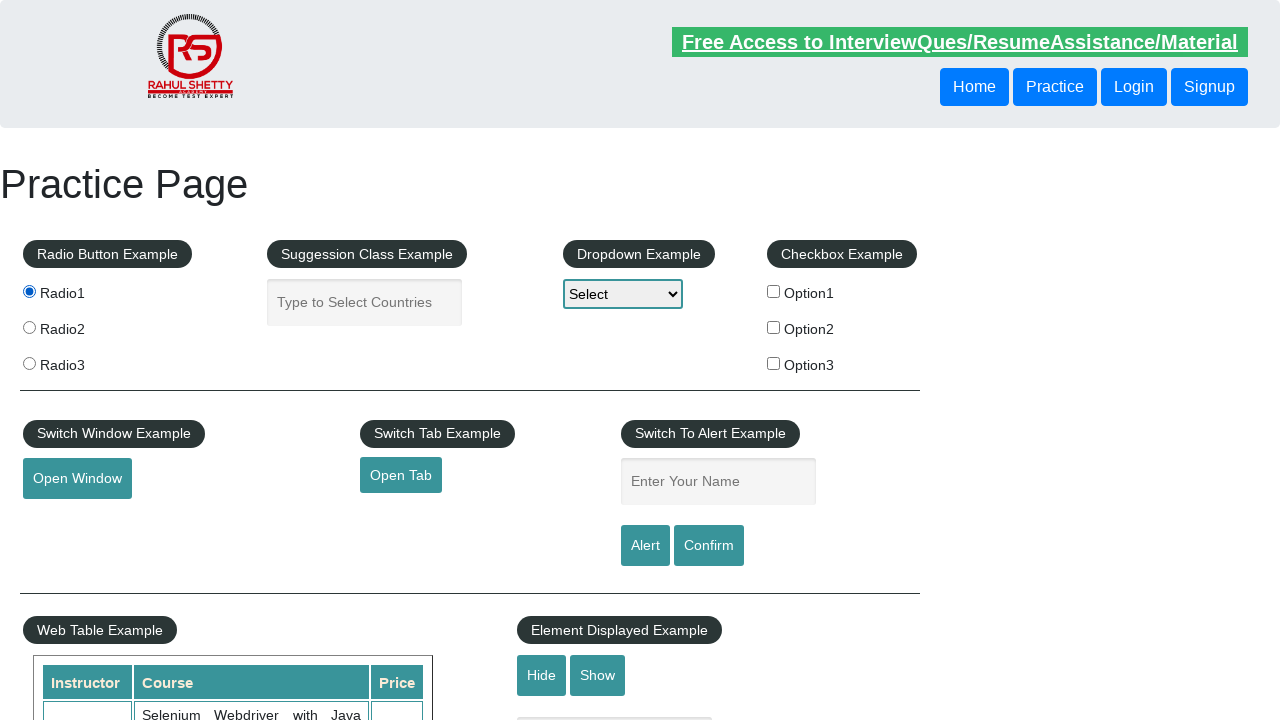

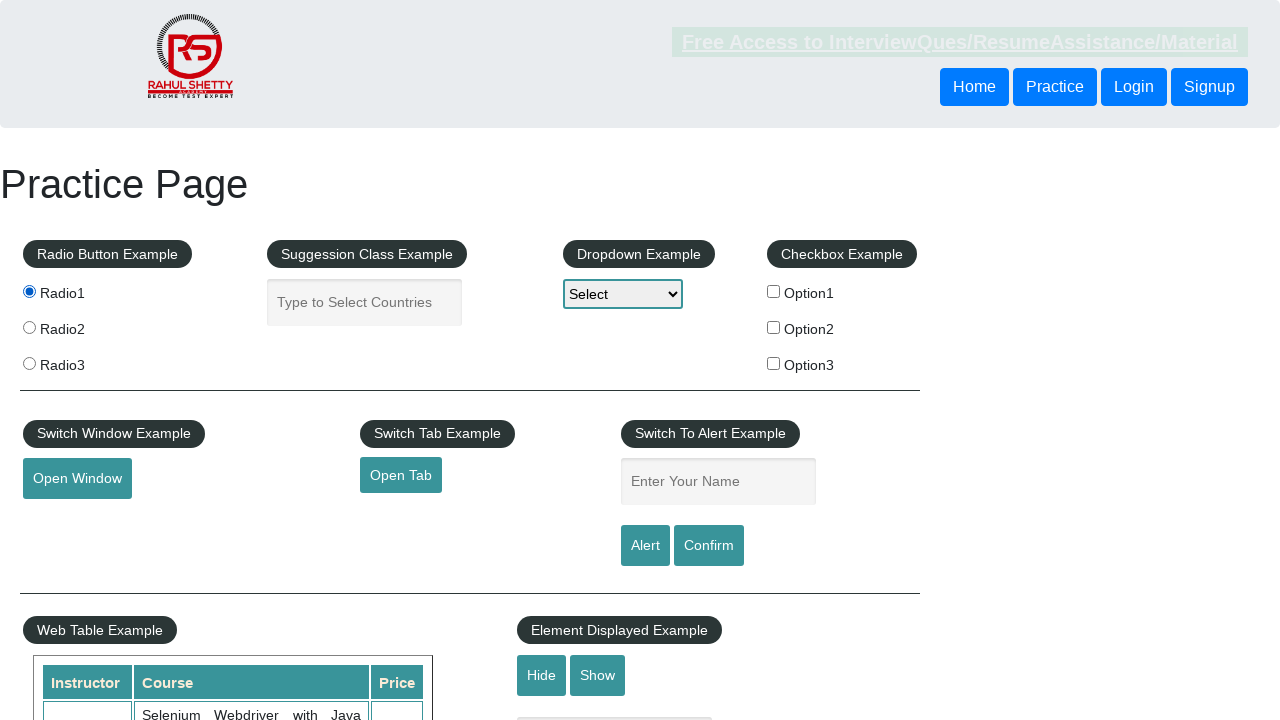